Tests double-click functionality on a button and verifies the success message is displayed

Starting URL: https://demoqa.com/buttons

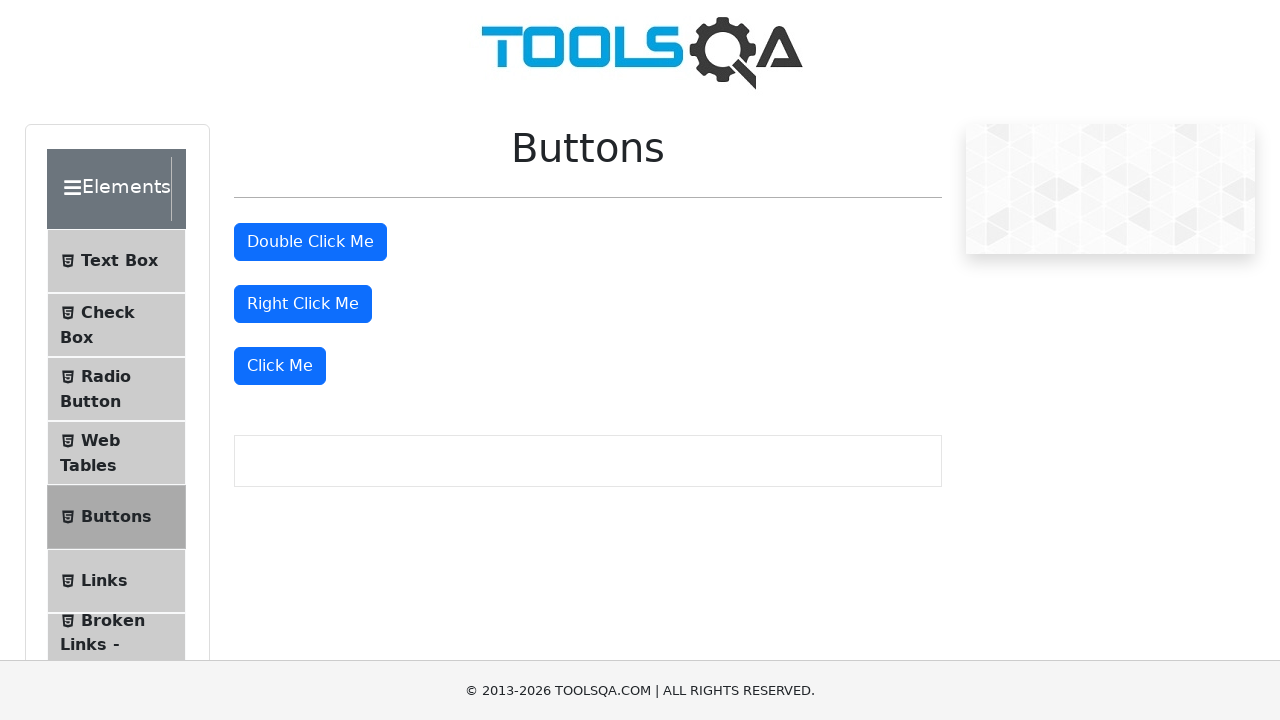

Located the double click button element
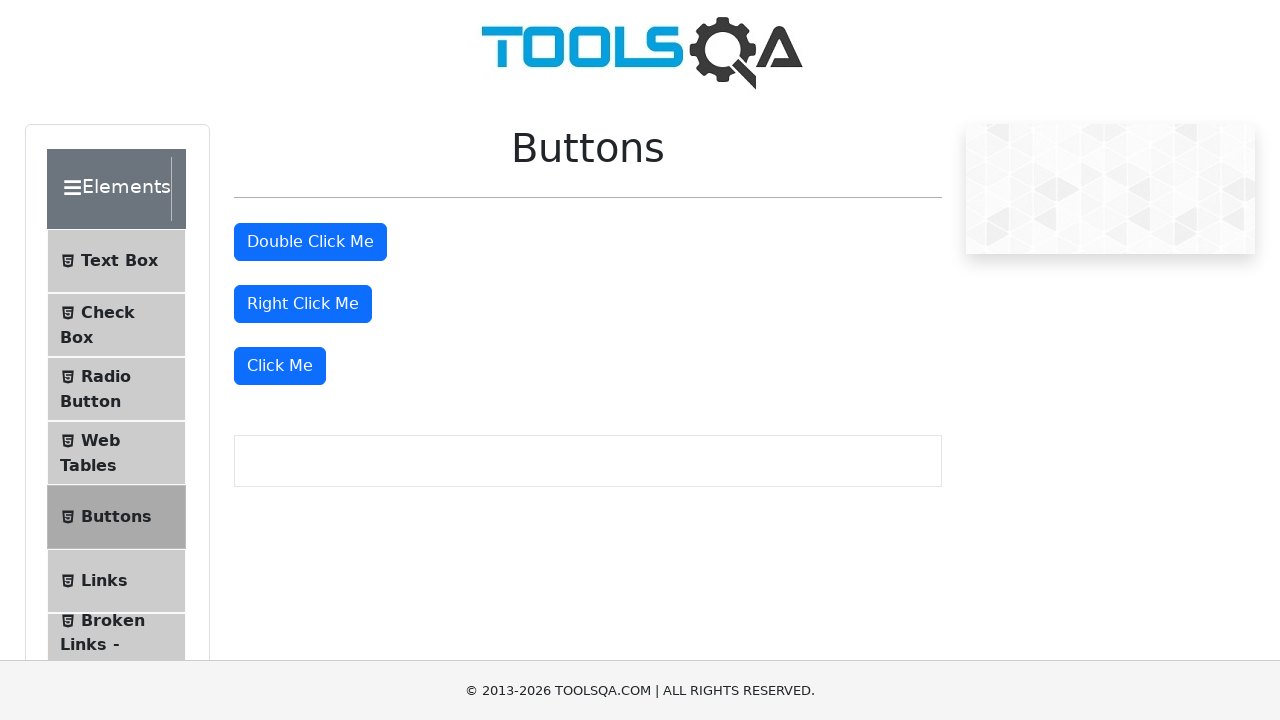

Scrolled double click button into view
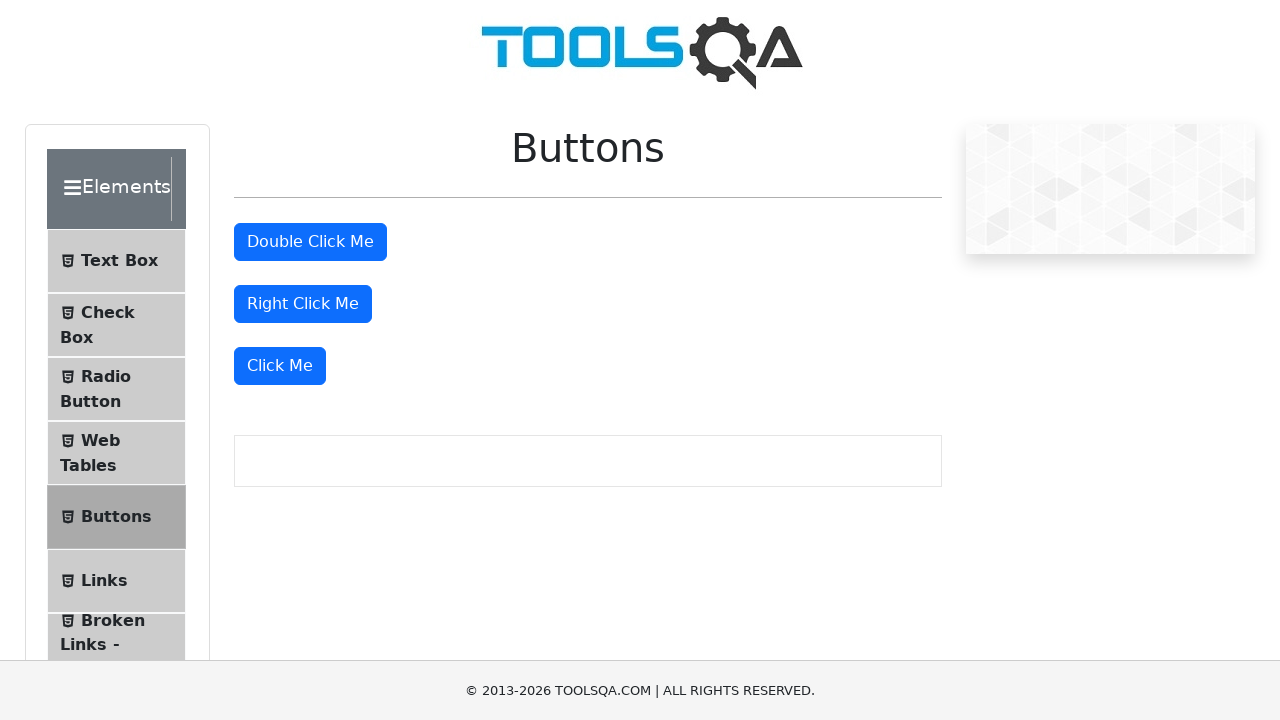

Double-clicked the button at (310, 242) on #doubleClickBtn
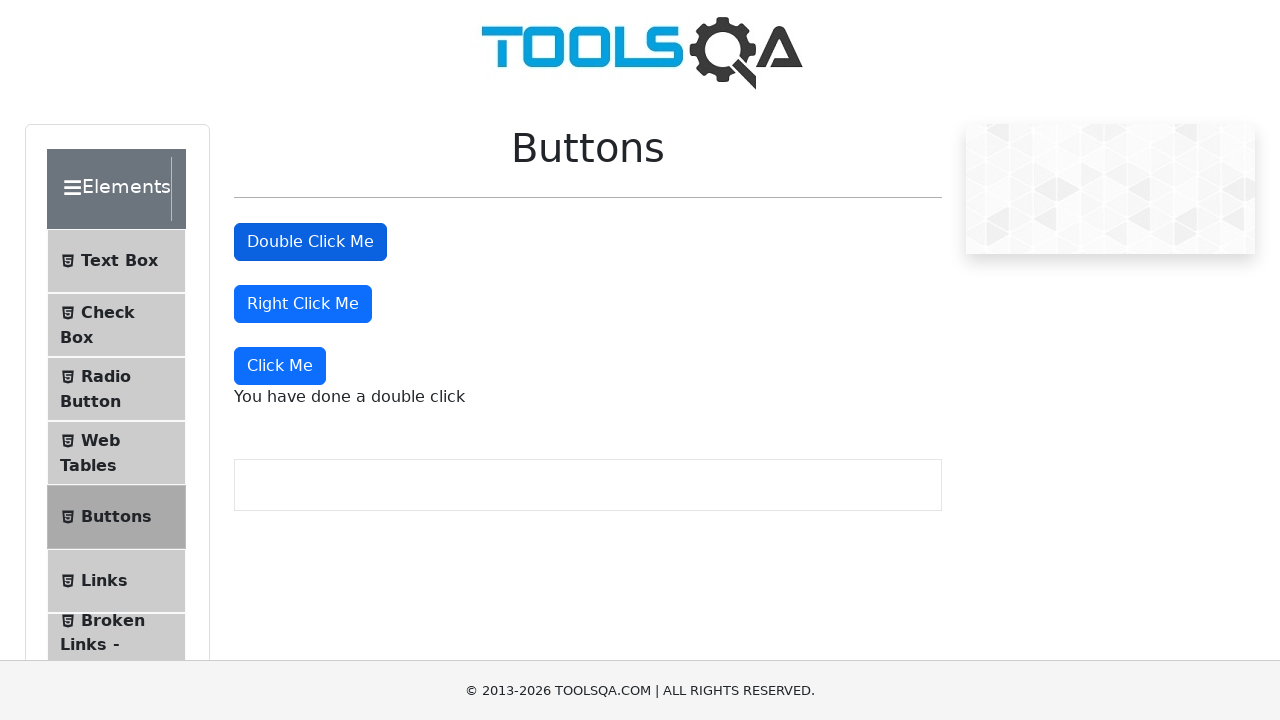

Success message element appeared after double-click
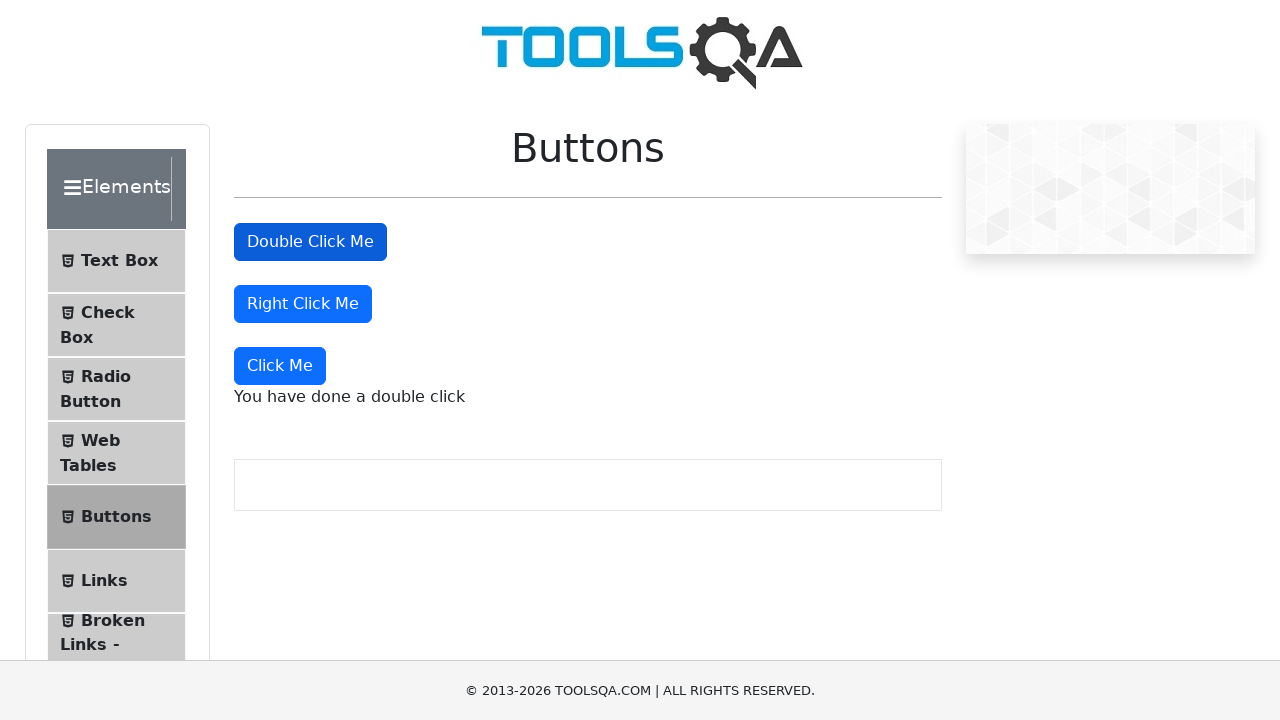

Verified success message displays 'You have done a double click'
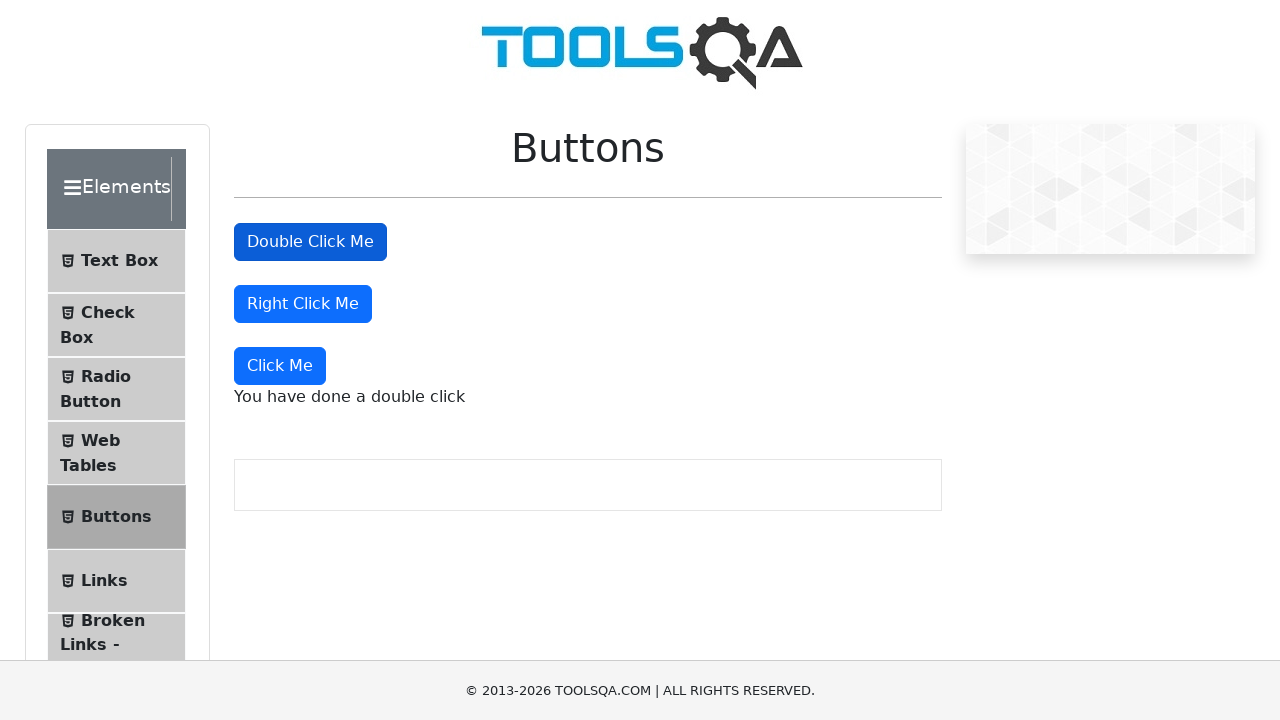

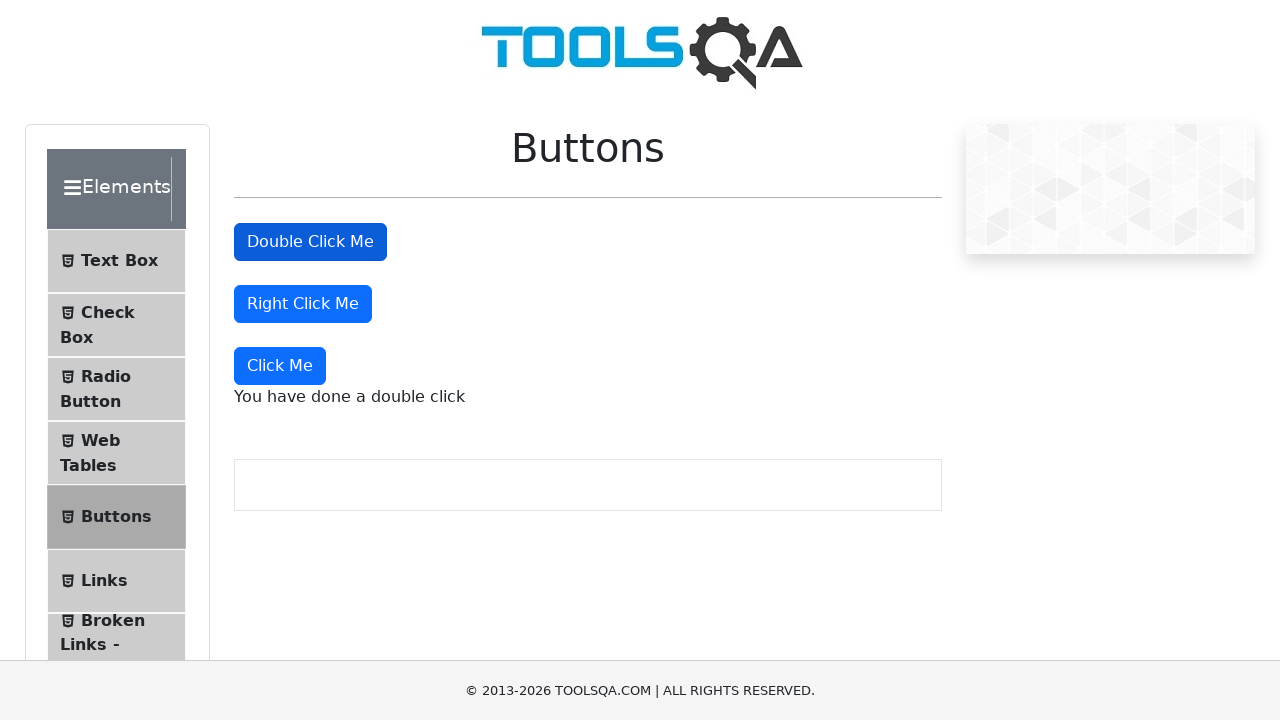